Navigates to an OpenCart page and clicks the "About Us" link, then verifies the page title contains "About"

Starting URL: https://naveenautomationlabs.com/opencart/index.php?route=account/login

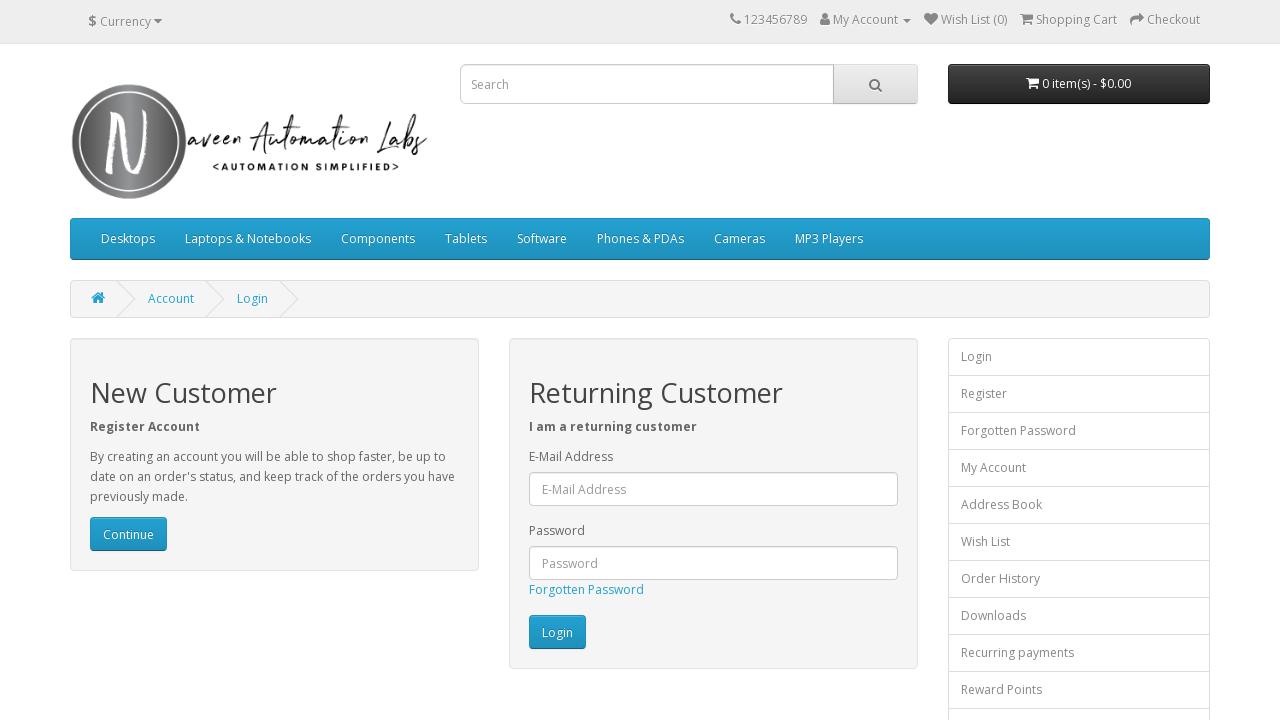

Clicked the 'About Us' link at (96, 548) on text=About Us
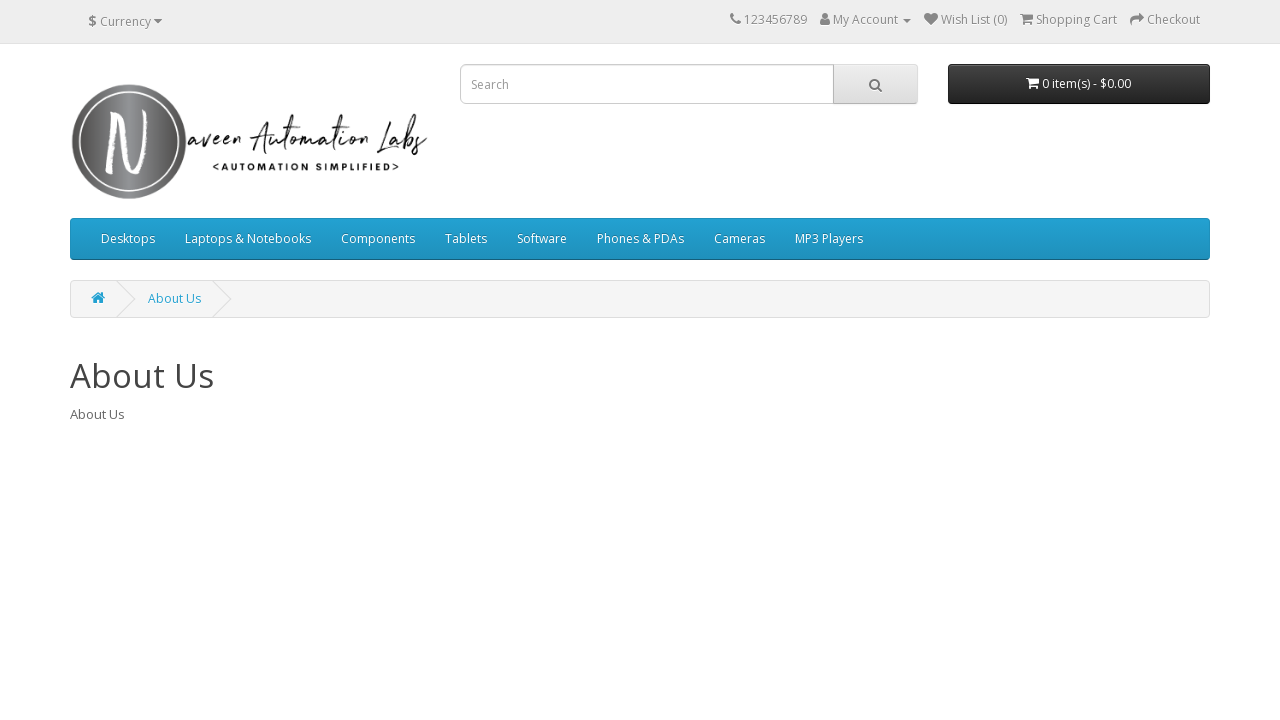

Page title verified to contain 'About'
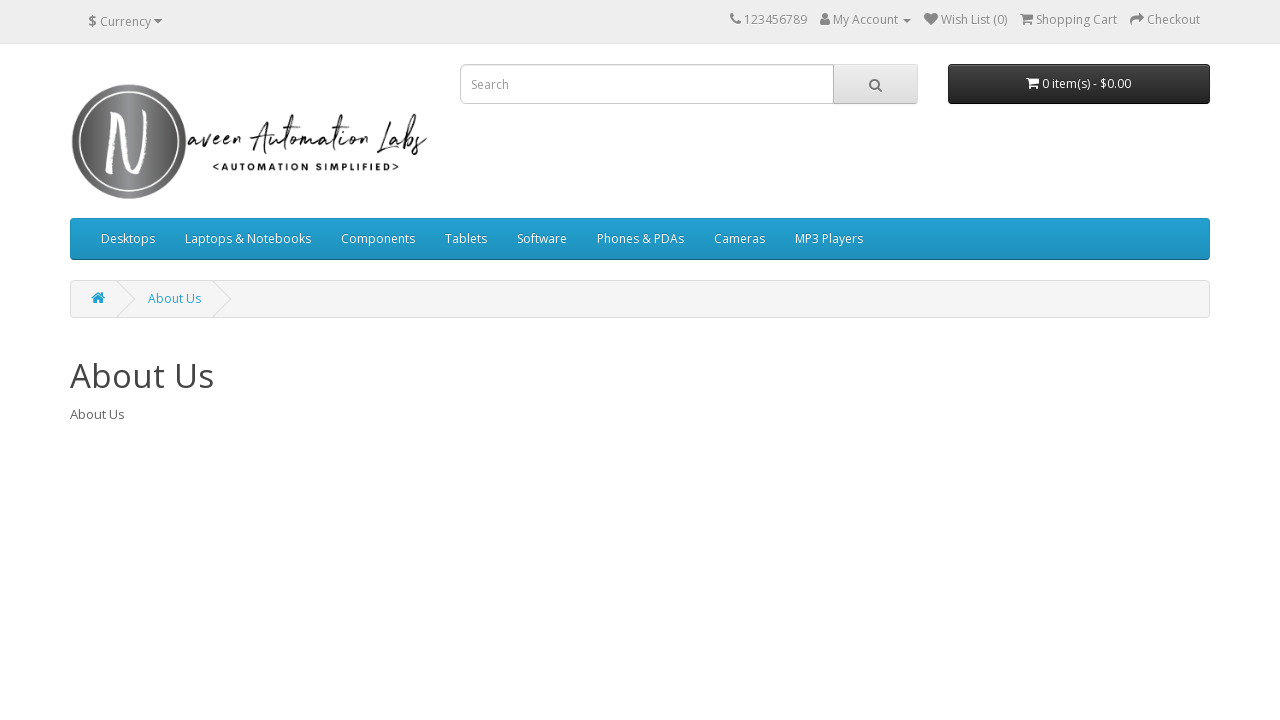

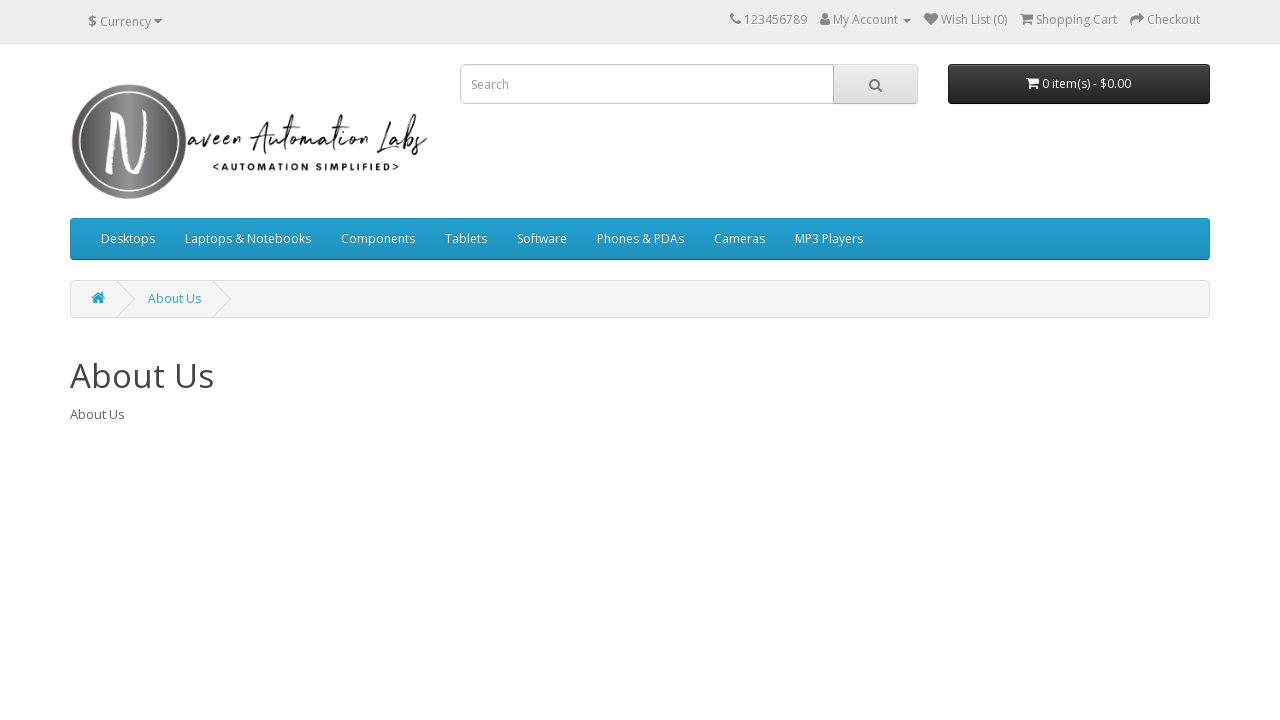